Tests dynamic content by clicking adder button and waiting for the new element to appear

Starting URL: https://www.selenium.dev/selenium/web/dynamic.html

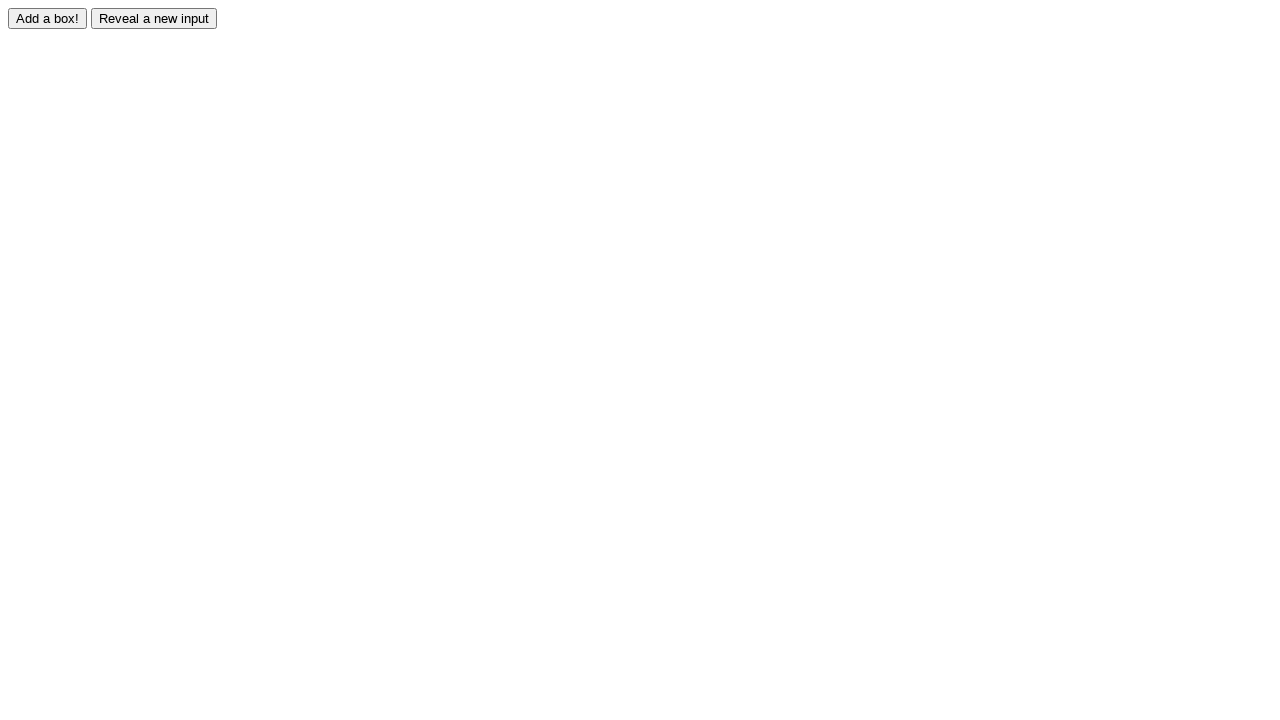

Clicked the adder button to add a new box at (48, 18) on #adder
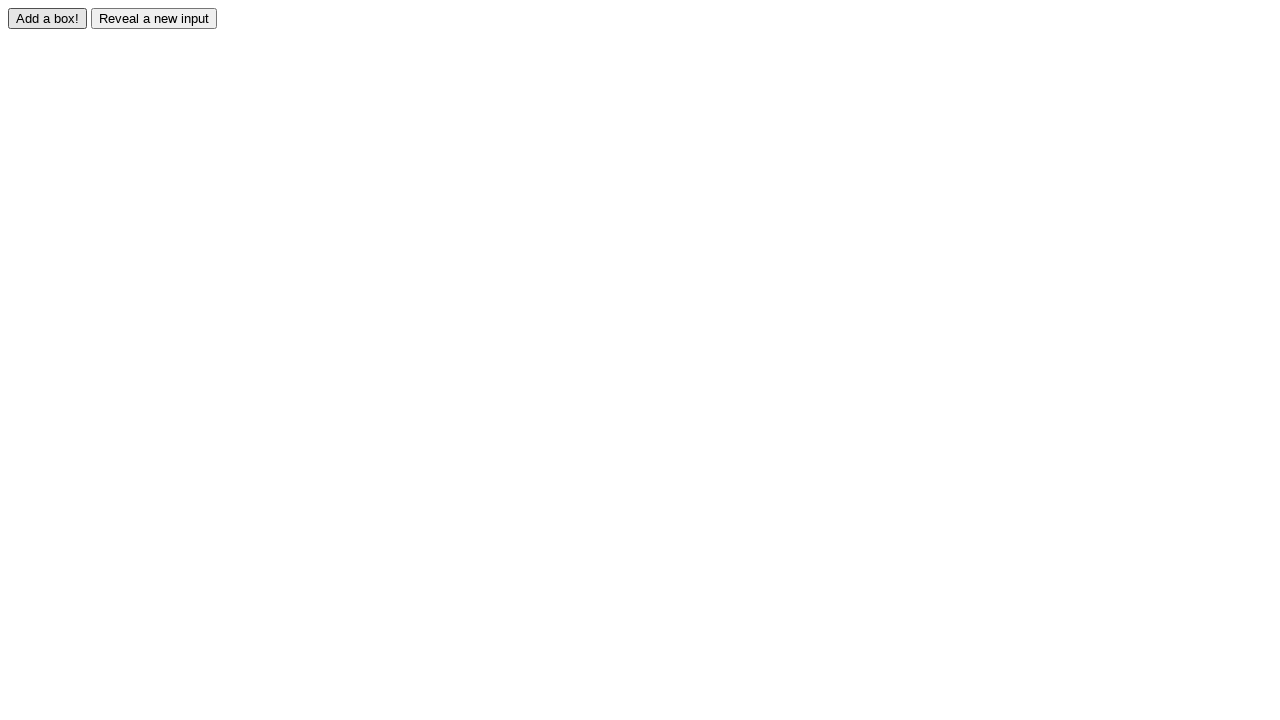

Waited for dynamically added box element to appear
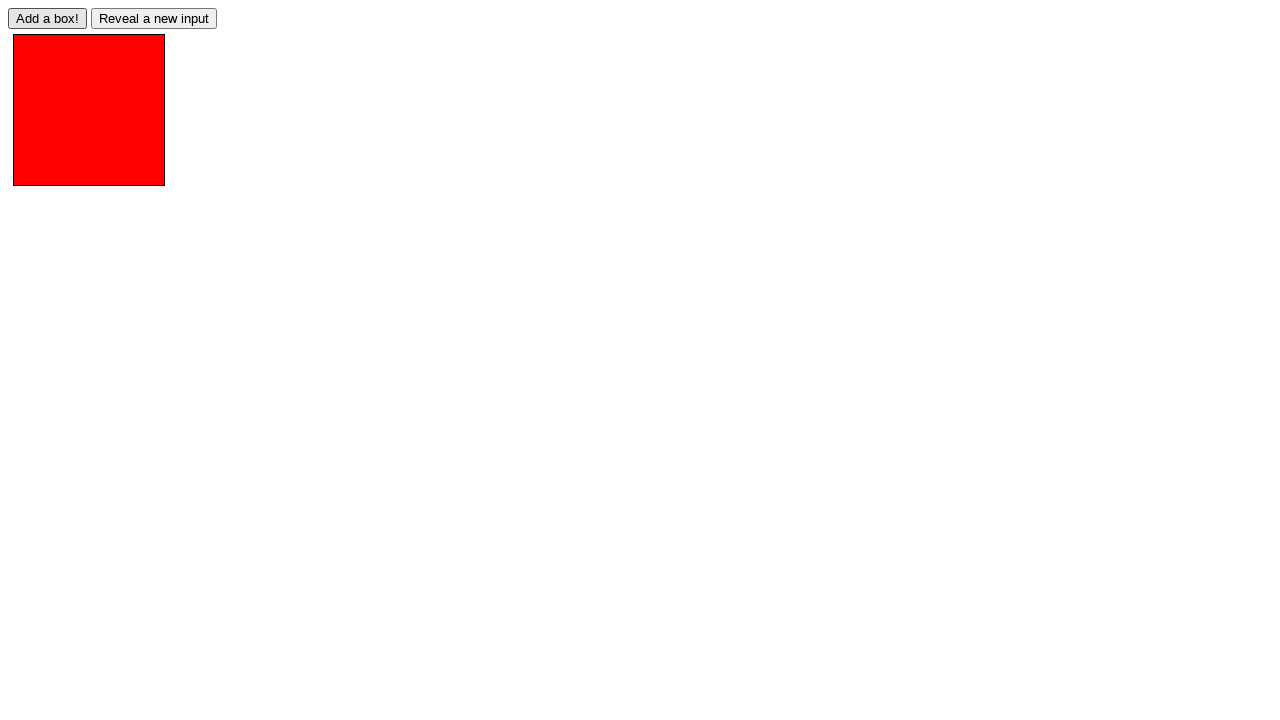

Located the newly added box element
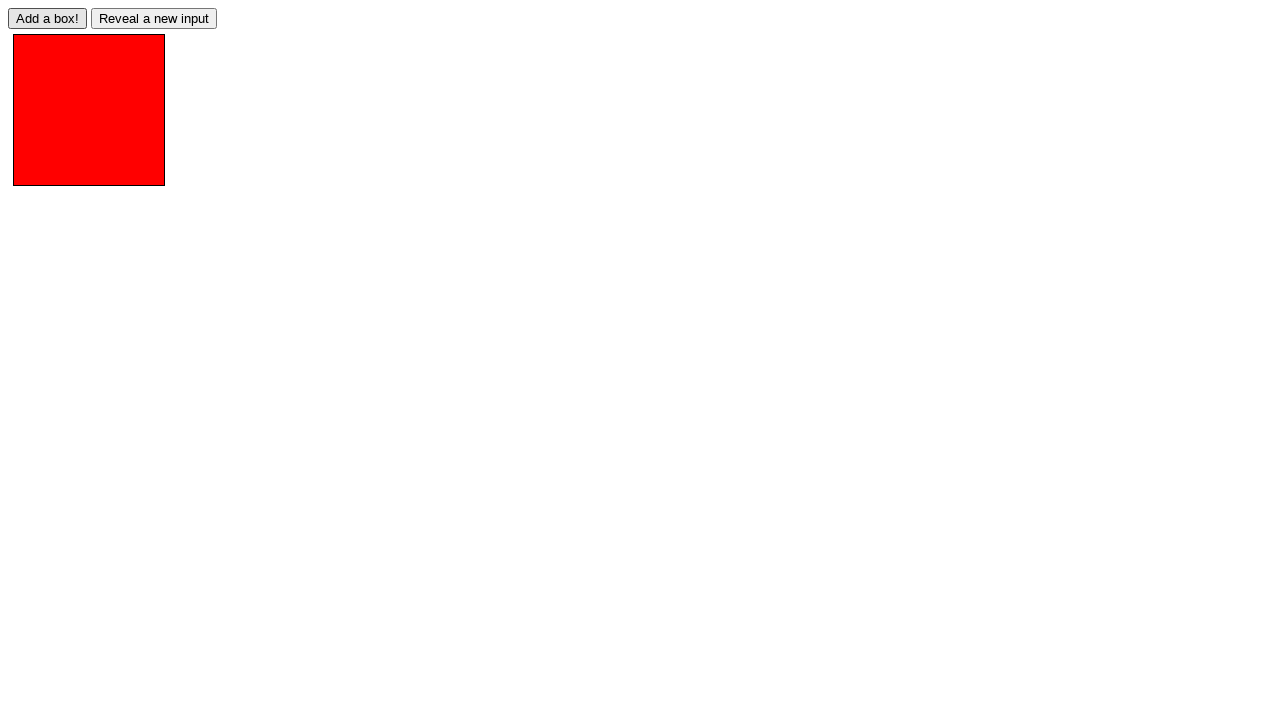

Verified the box has the correct 'redbox' class attribute
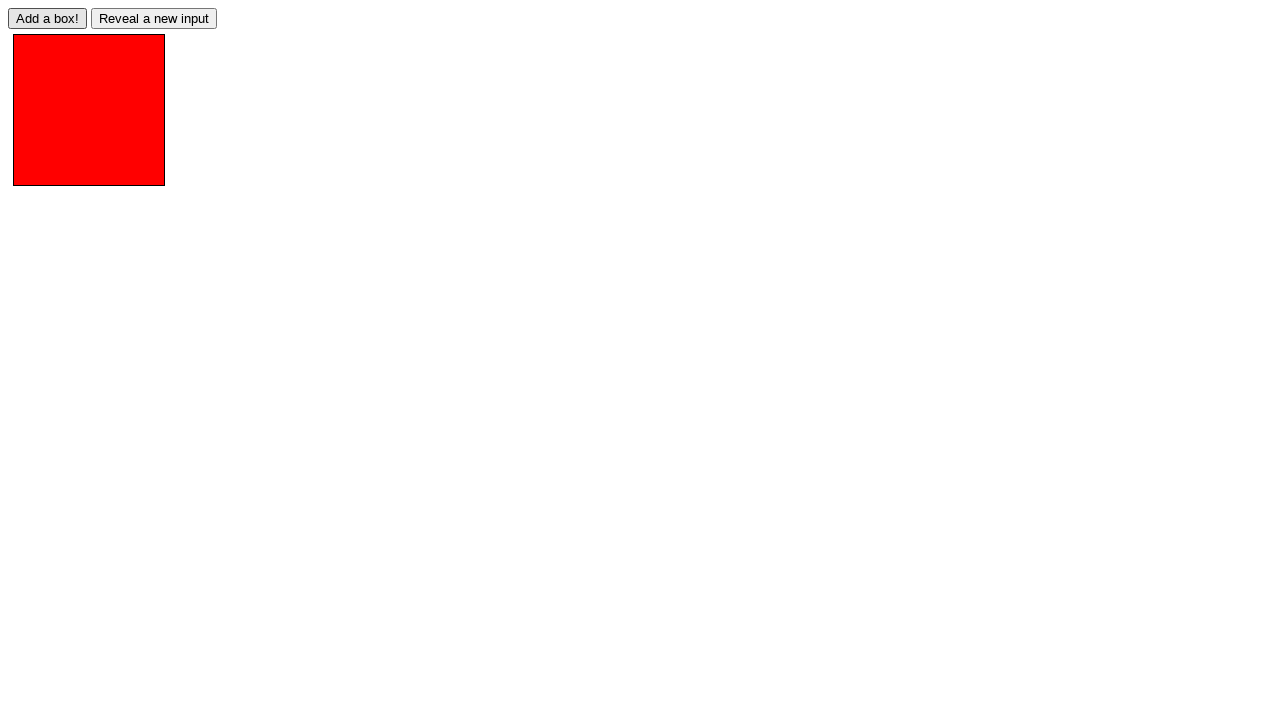

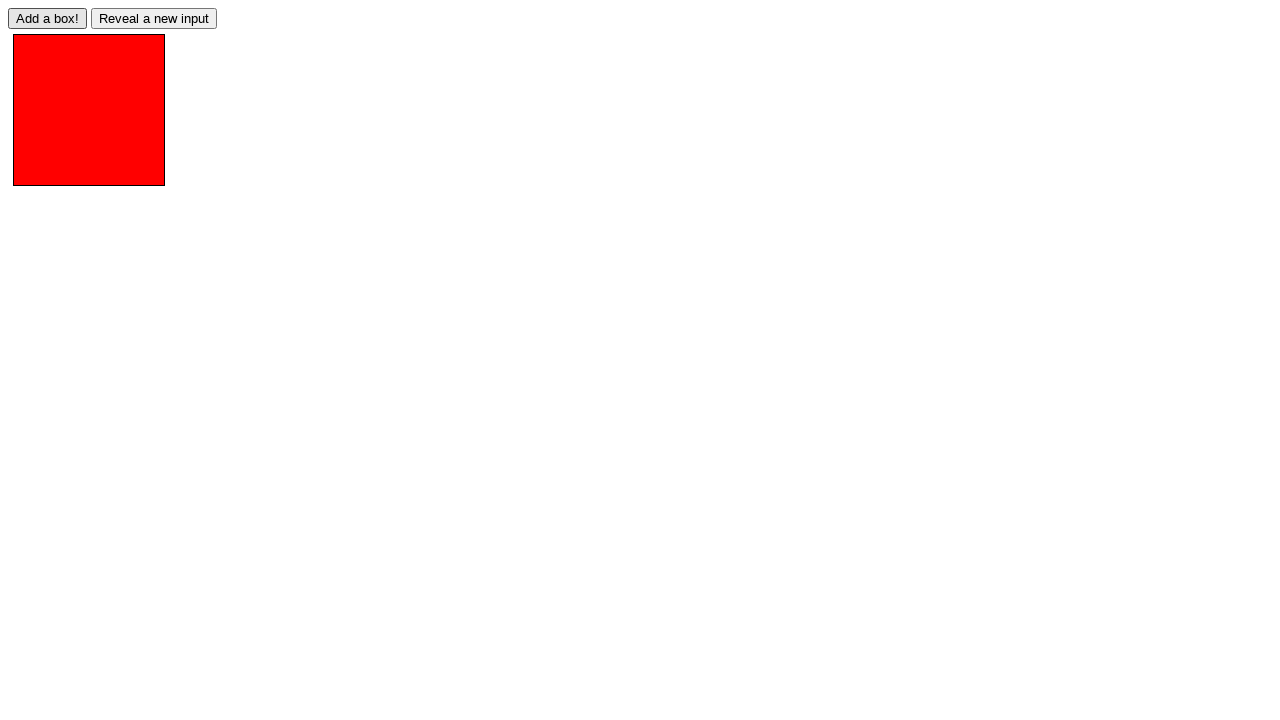